Tests various web element interactions on a student registration form including filling text fields, checking element attributes, and interacting with form controls

Starting URL: https://demoqa.com/automation-practice-form

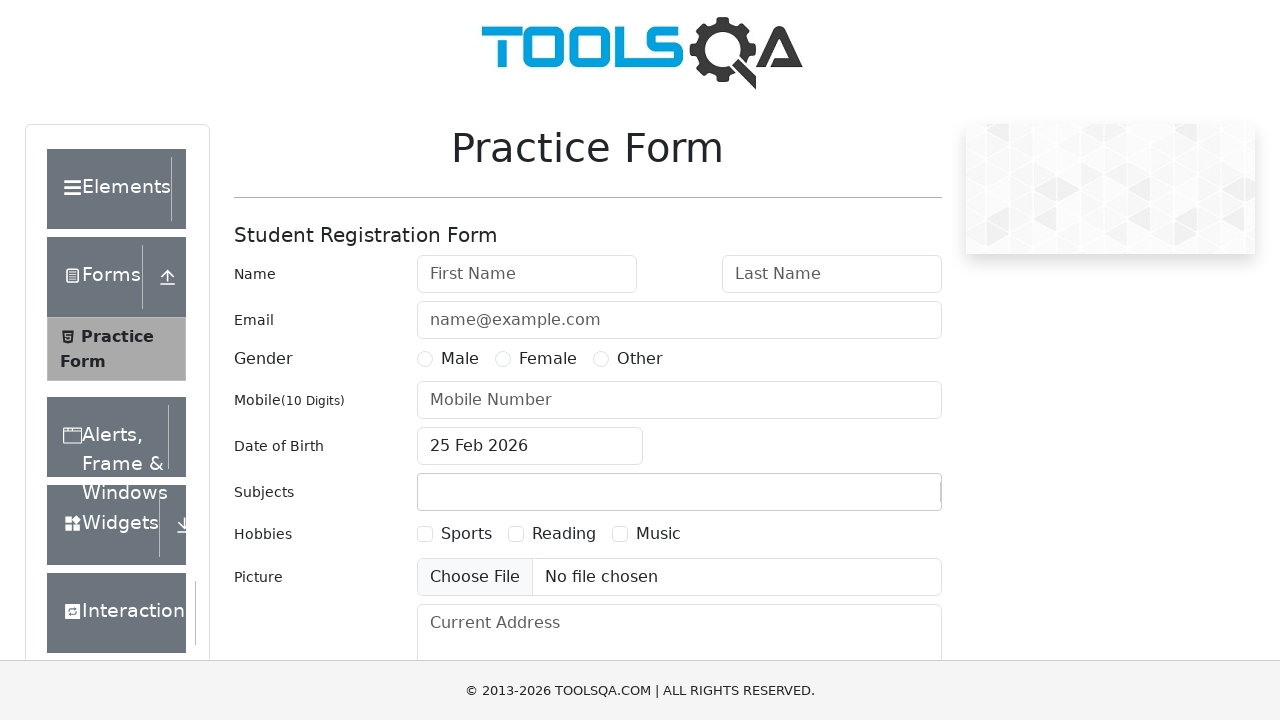

Filled first name field with 'Muhsina' on //input[@id='firstName']
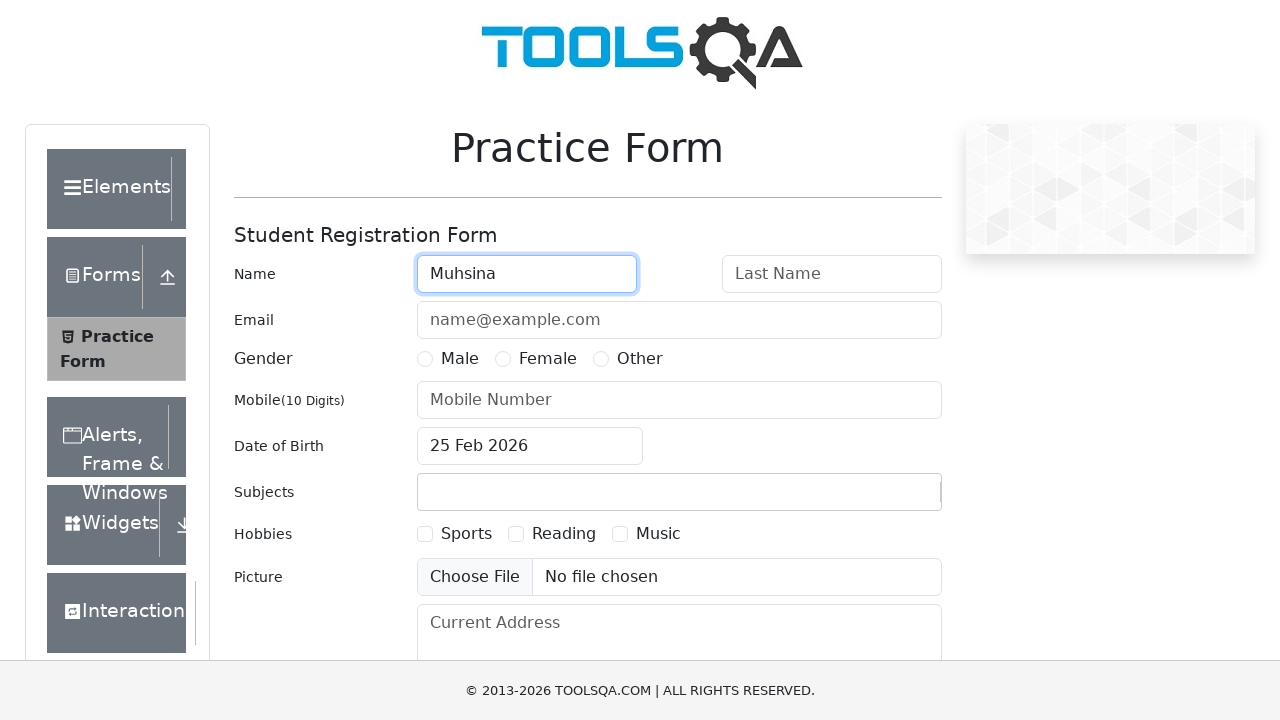

Filled last name field with 'Rifa' on //input[@id='lastName']
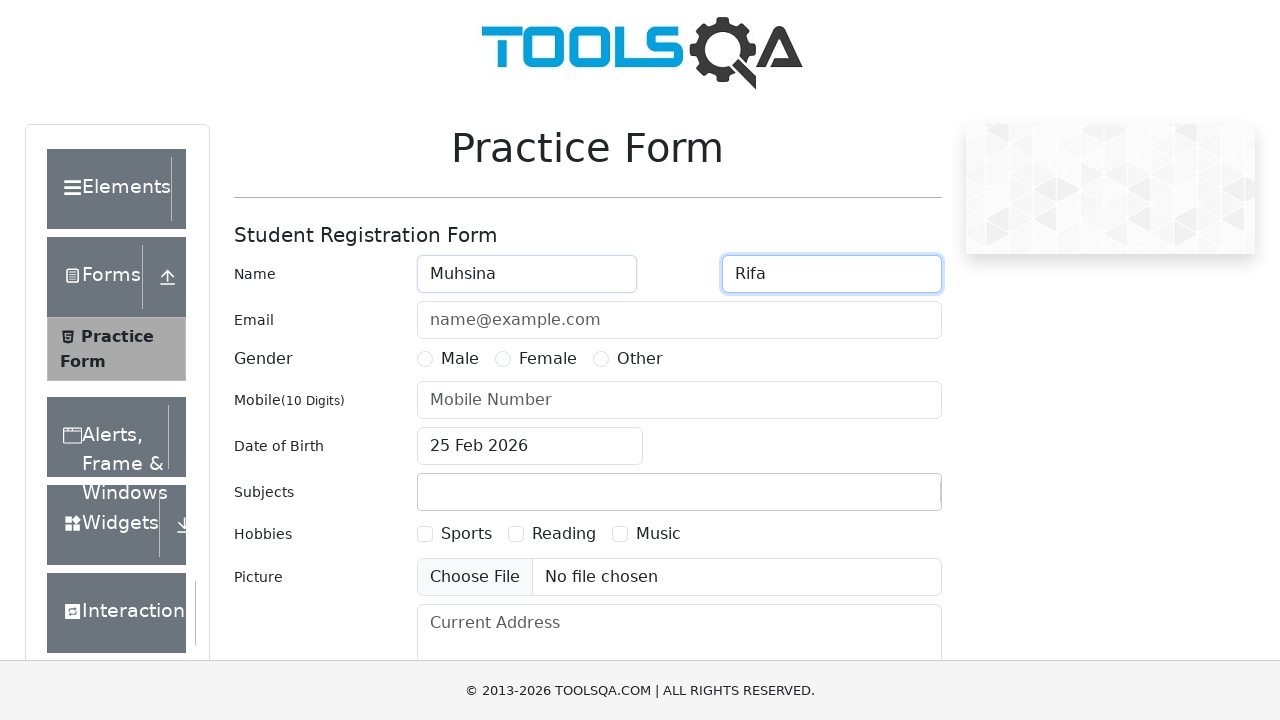

Located email input element
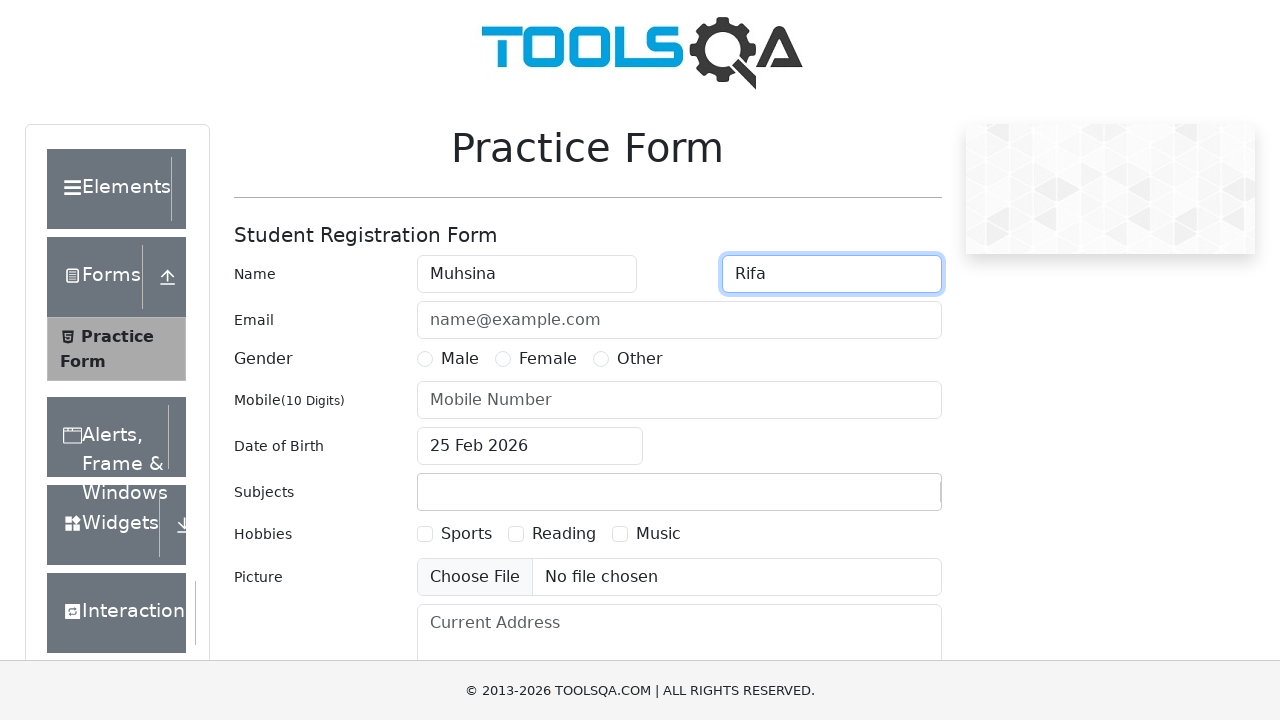

Retrieved placeholder attribute from email field
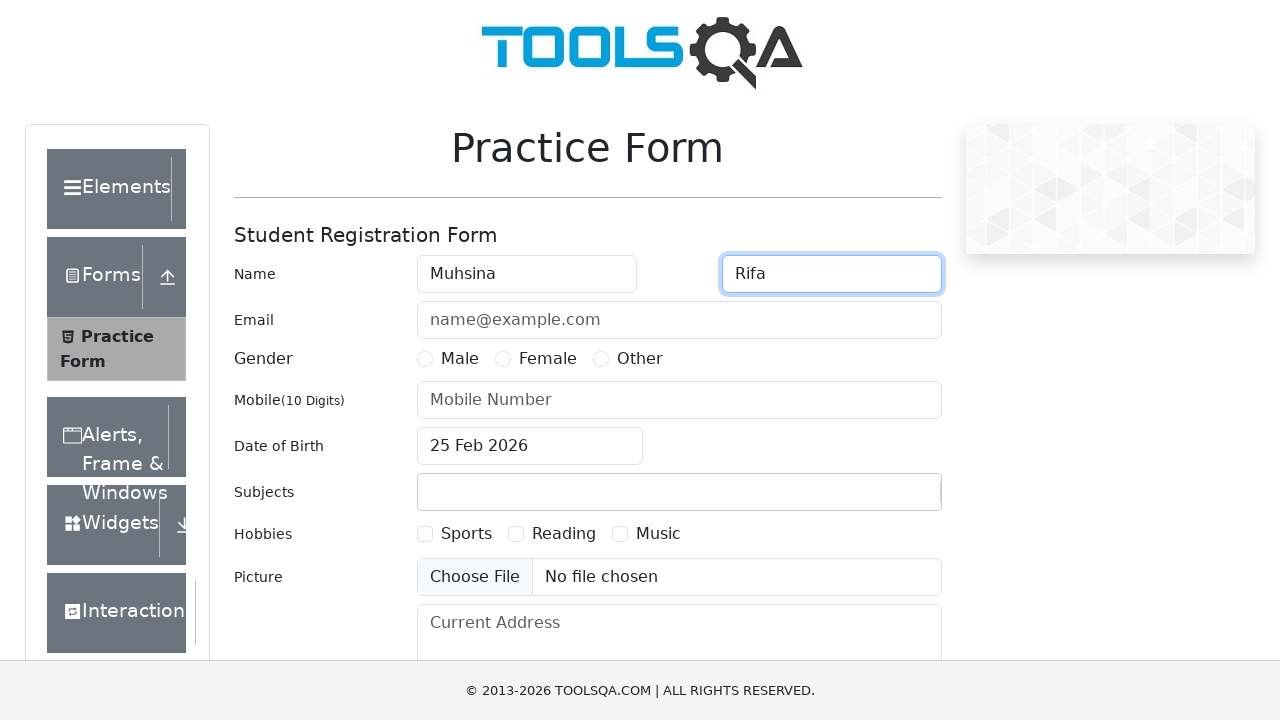

Retrieved pattern attribute from email field
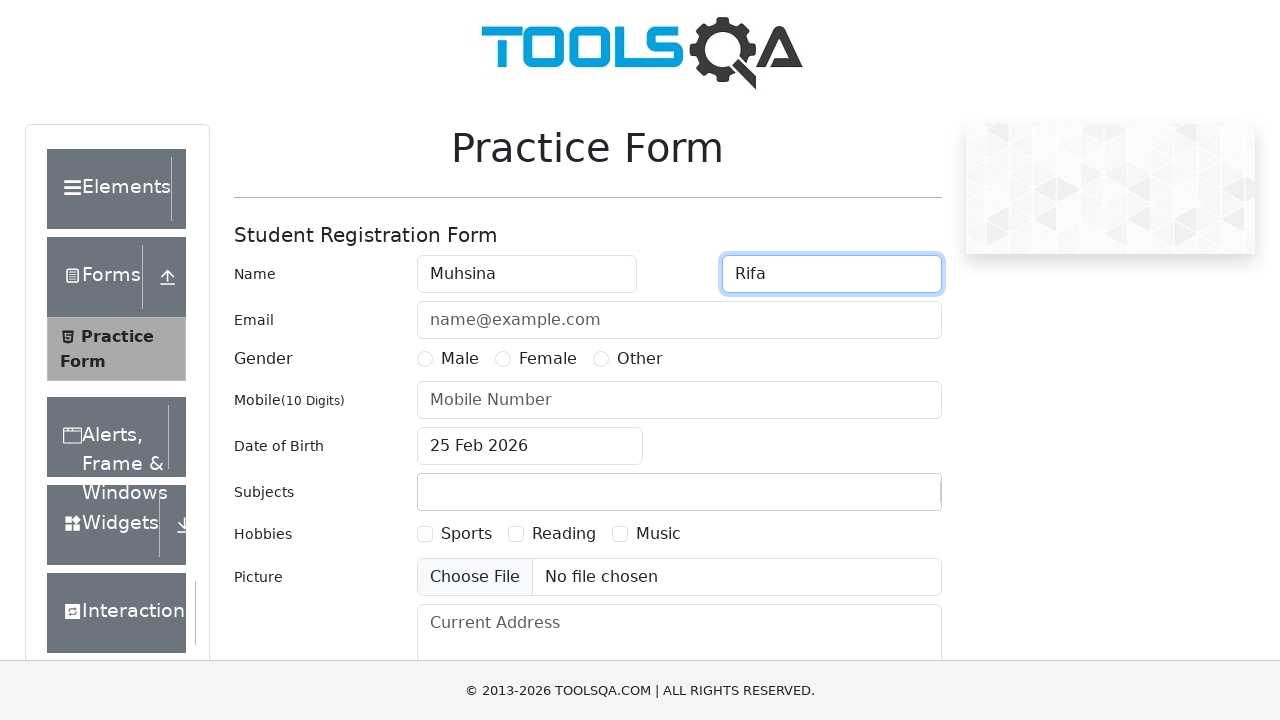

Located form heading element
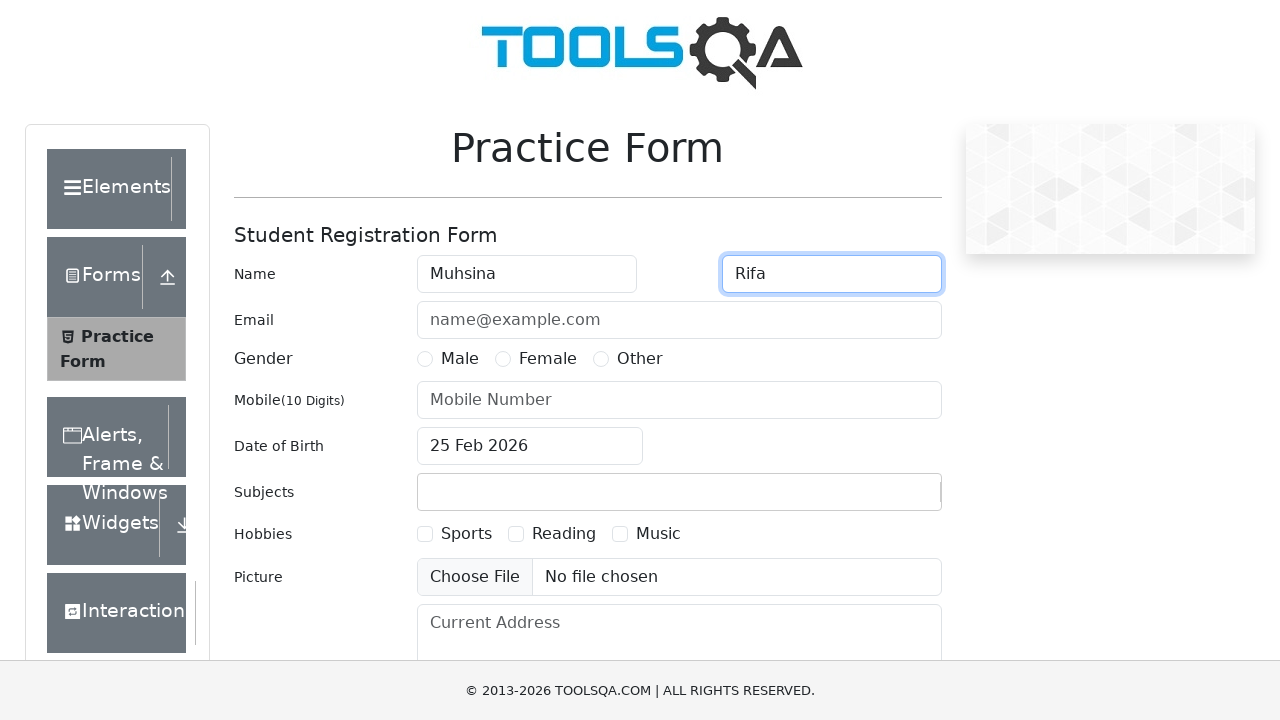

Retrieved form heading text: 'Student Registration Form'
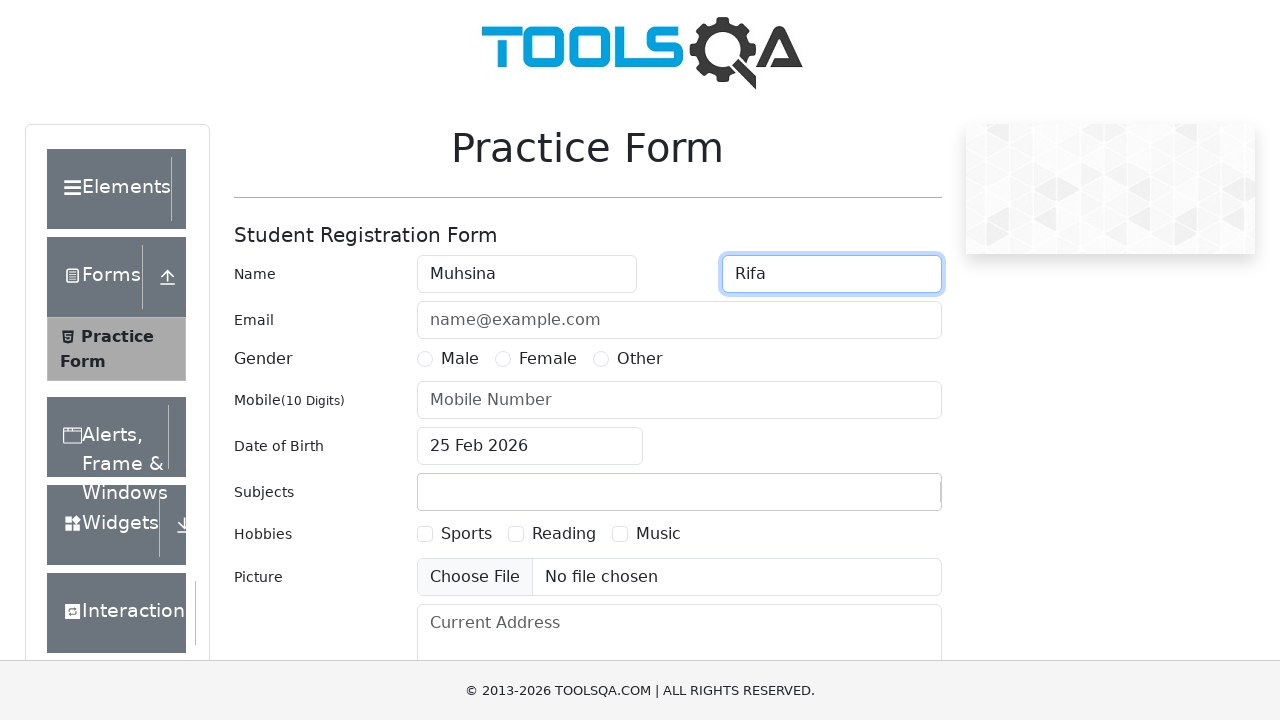

Retrieved computed font size CSS value from form heading
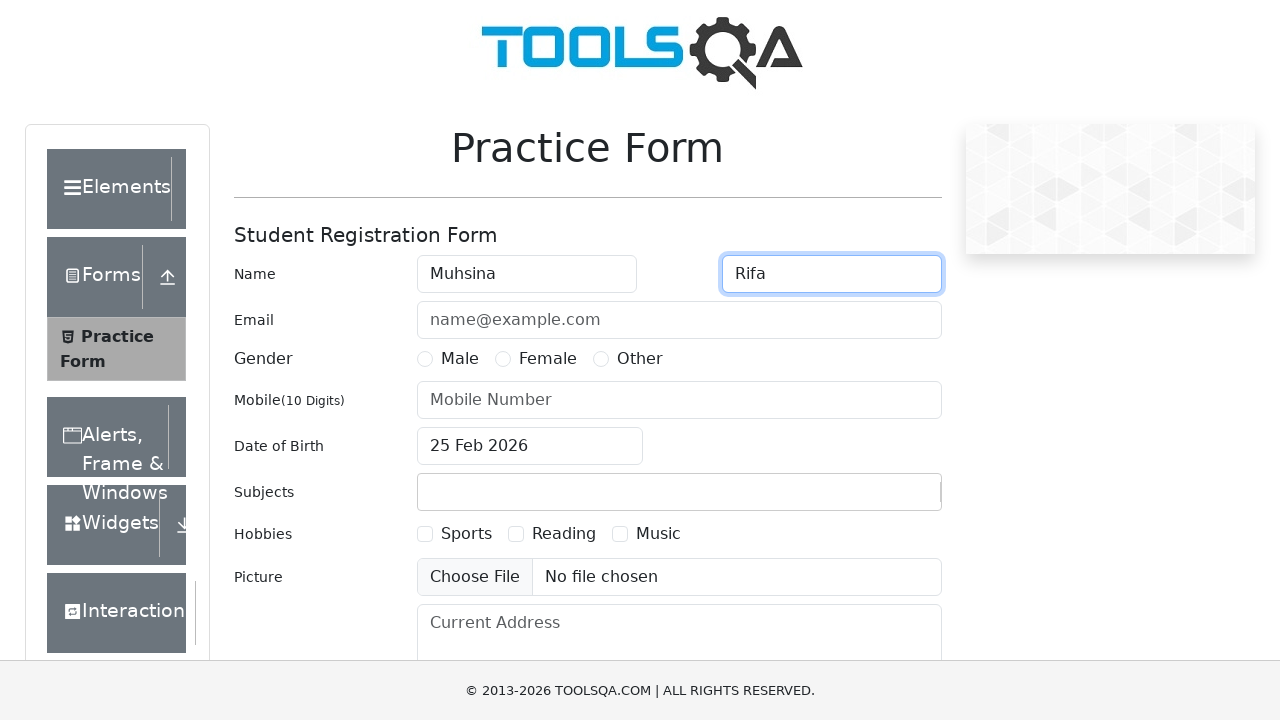

Retrieved computed color CSS value from form heading
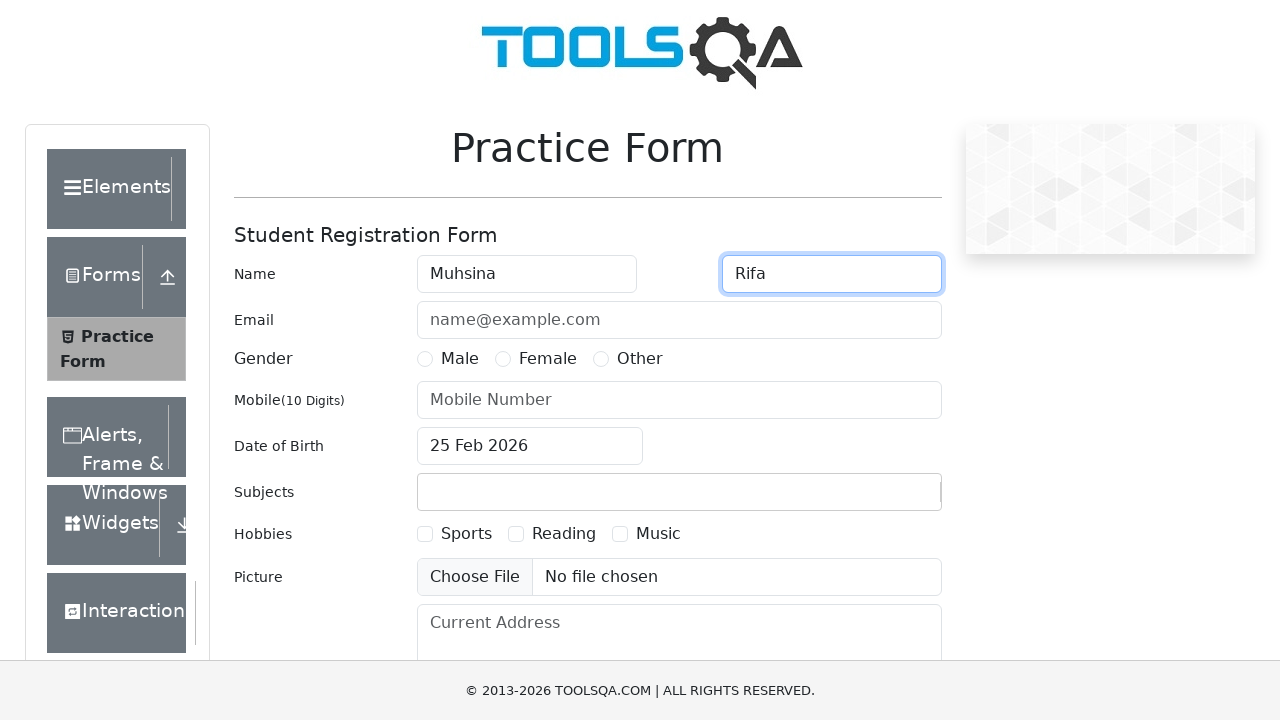

Located Sports checkbox label
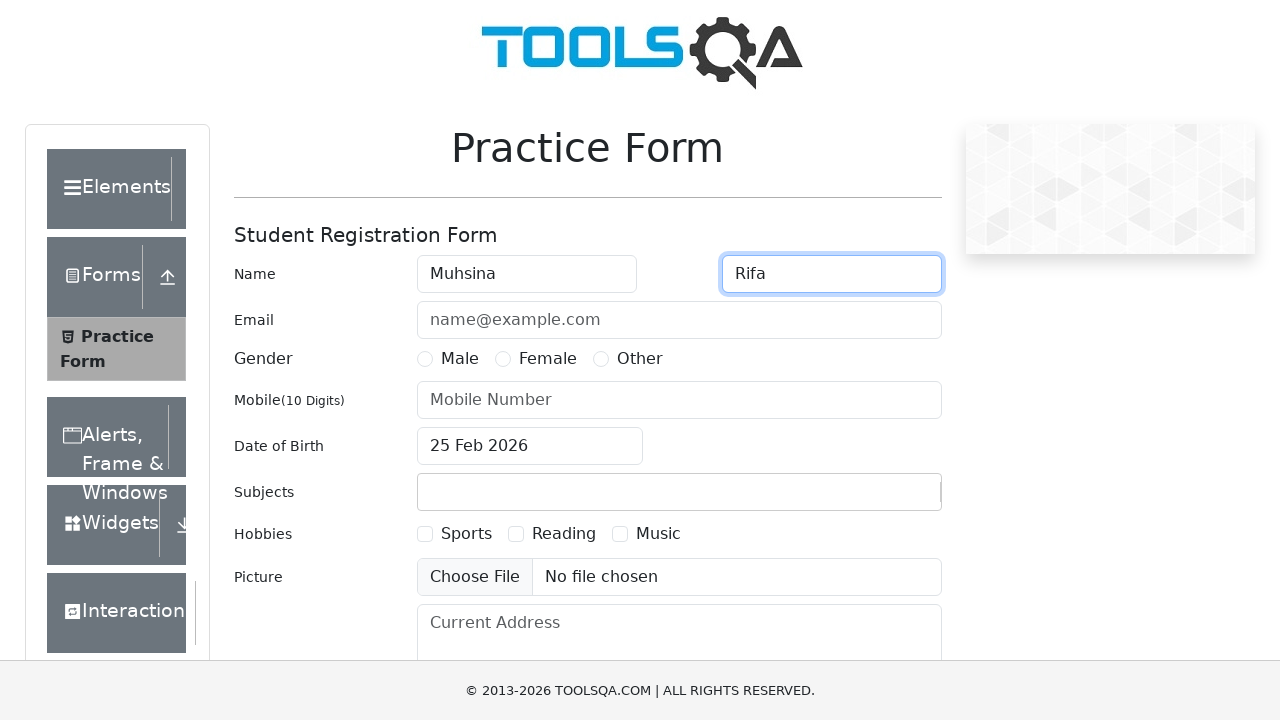

Located Sports checkbox input element
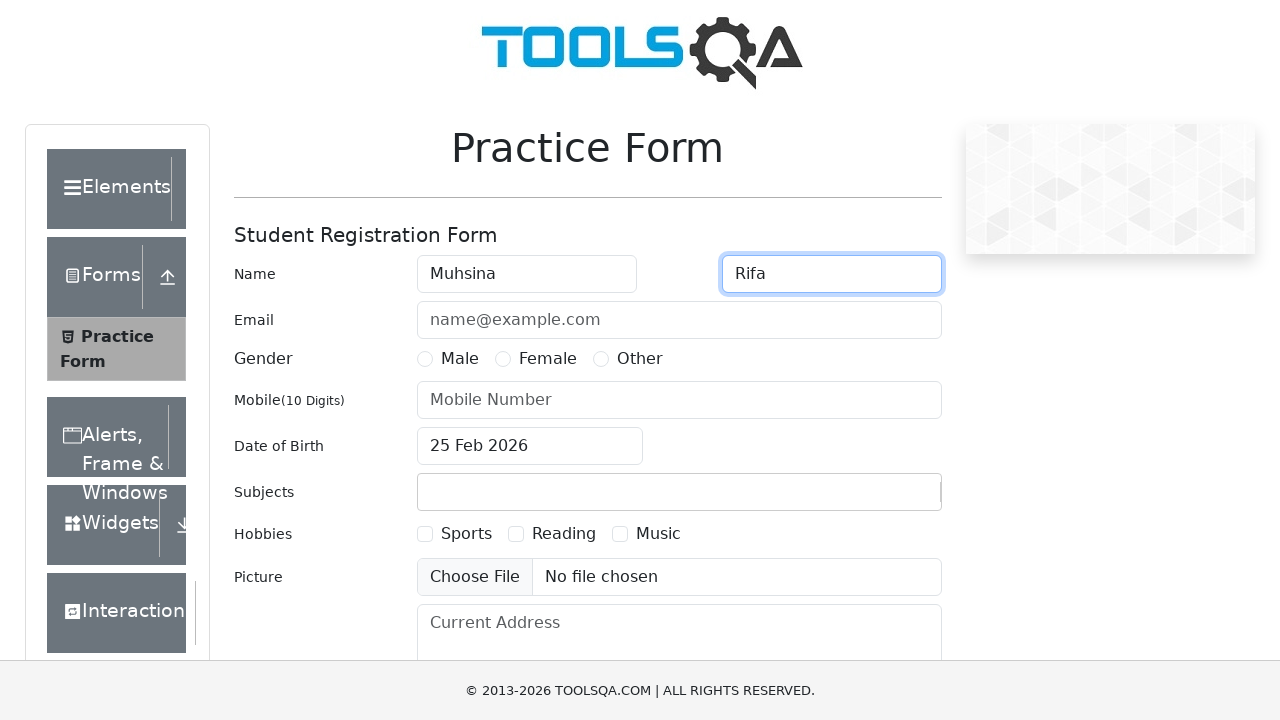

Clicked Sports checkbox to select it at (466, 534) on xpath=//label[contains(text(),'Sports')]
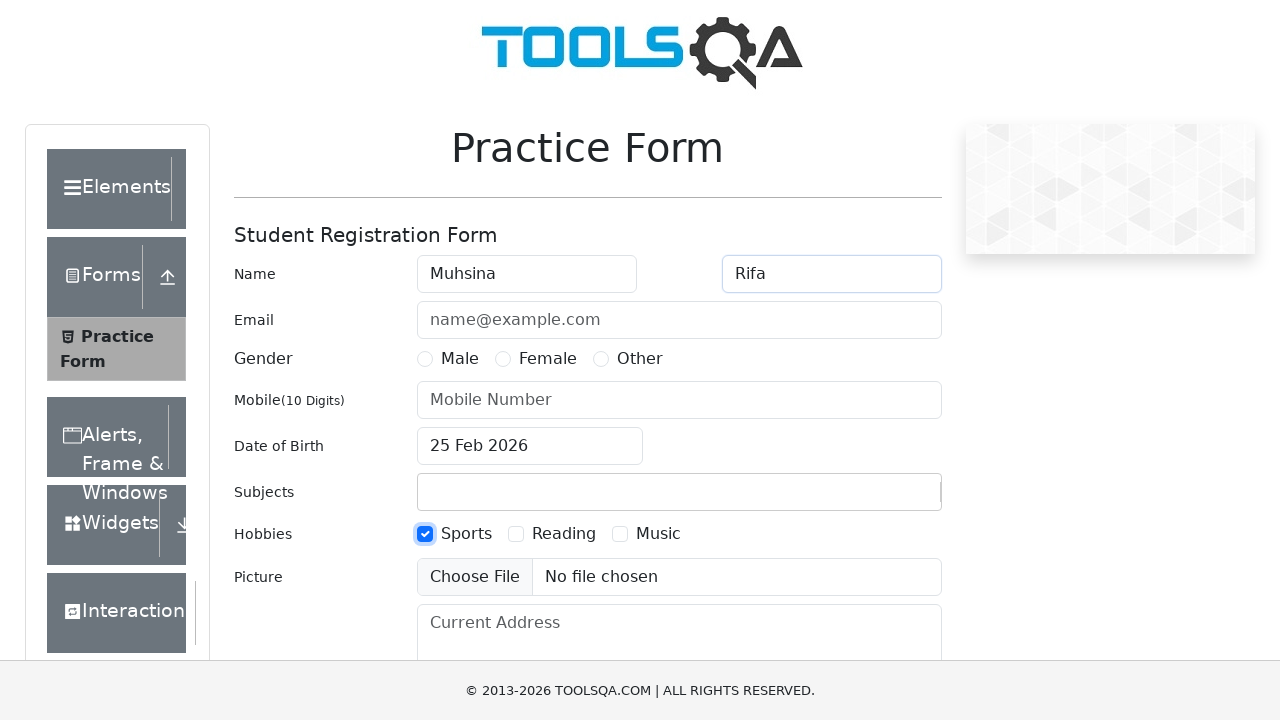

Clicked date of birth input field at (530, 446) on xpath=//input[@id='dateOfBirthInput']
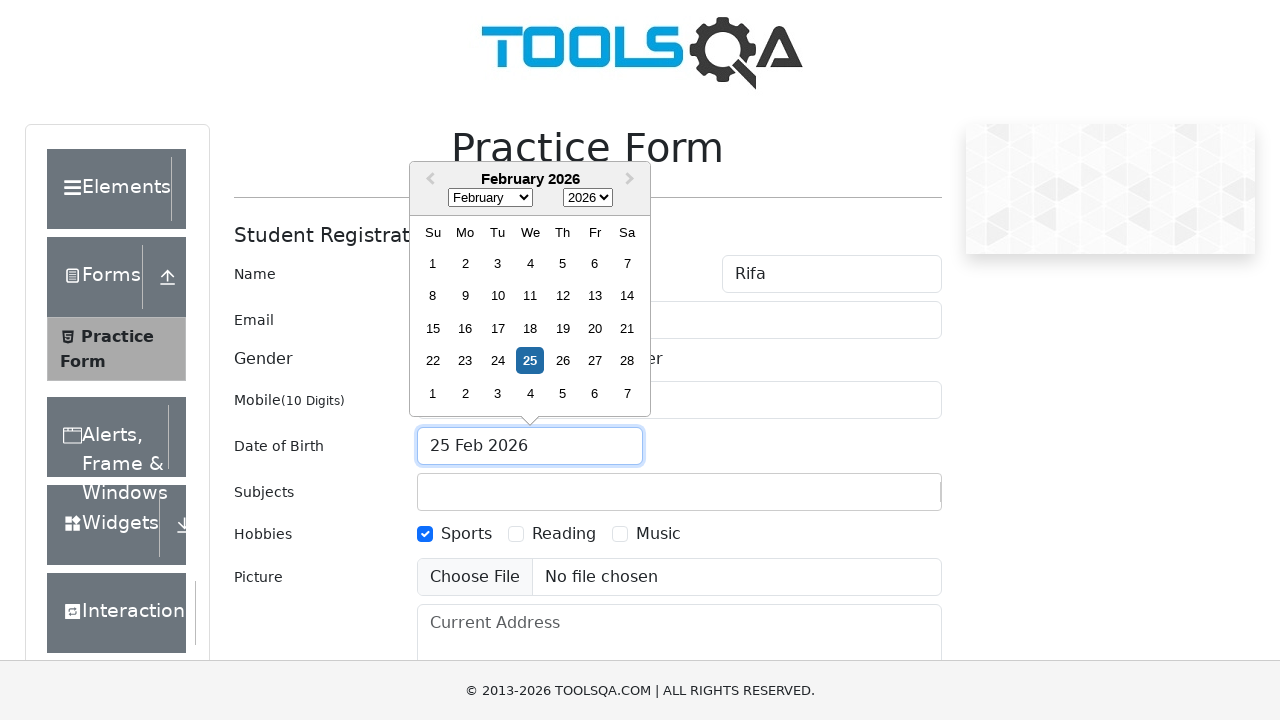

Filled email field with 'test@nomail.com' on //input[@id='userEmail']
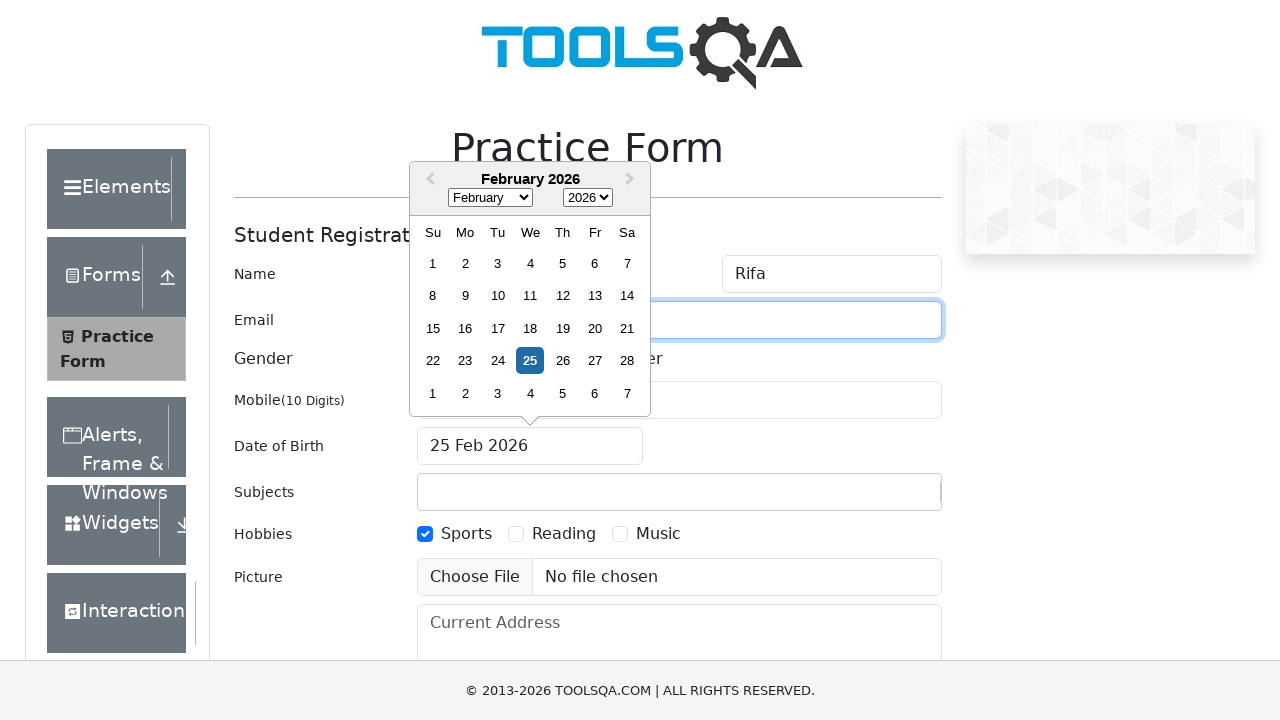

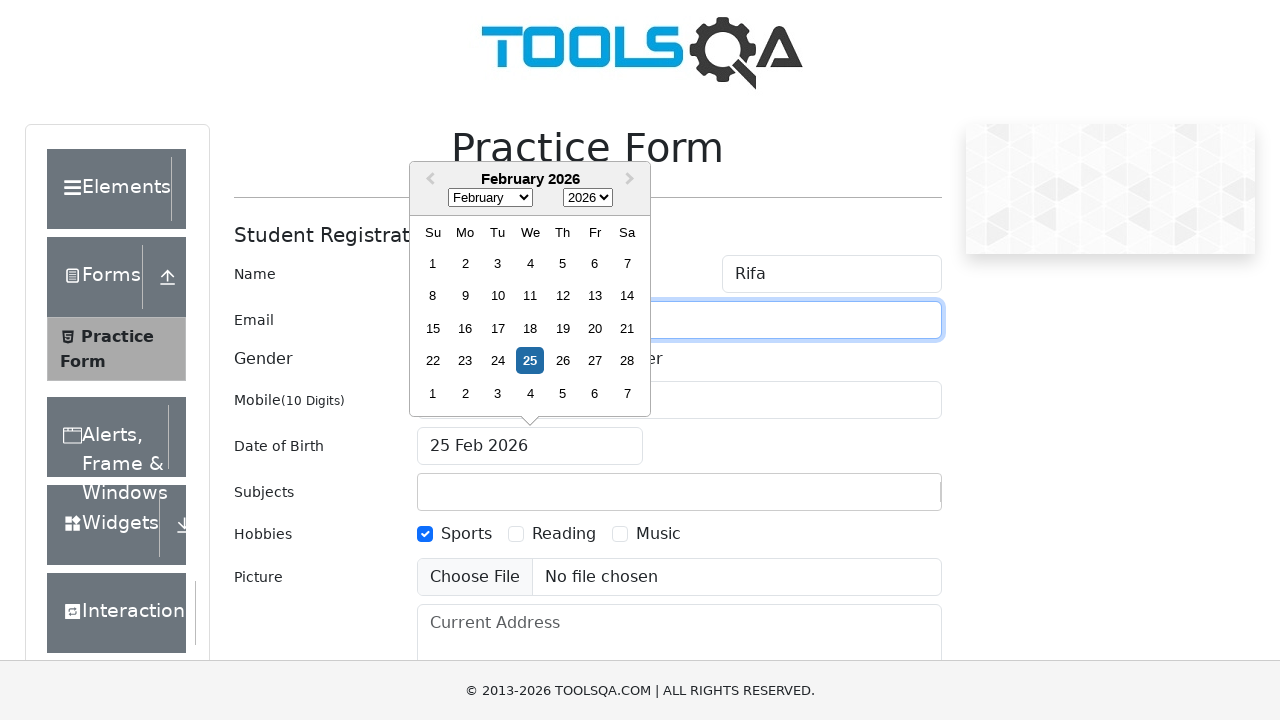